Tests a JavaScript prompt alert by clicking a button to trigger it, entering text into the prompt, and accepting it.

Starting URL: https://v1.training-support.net/selenium/javascript-alerts

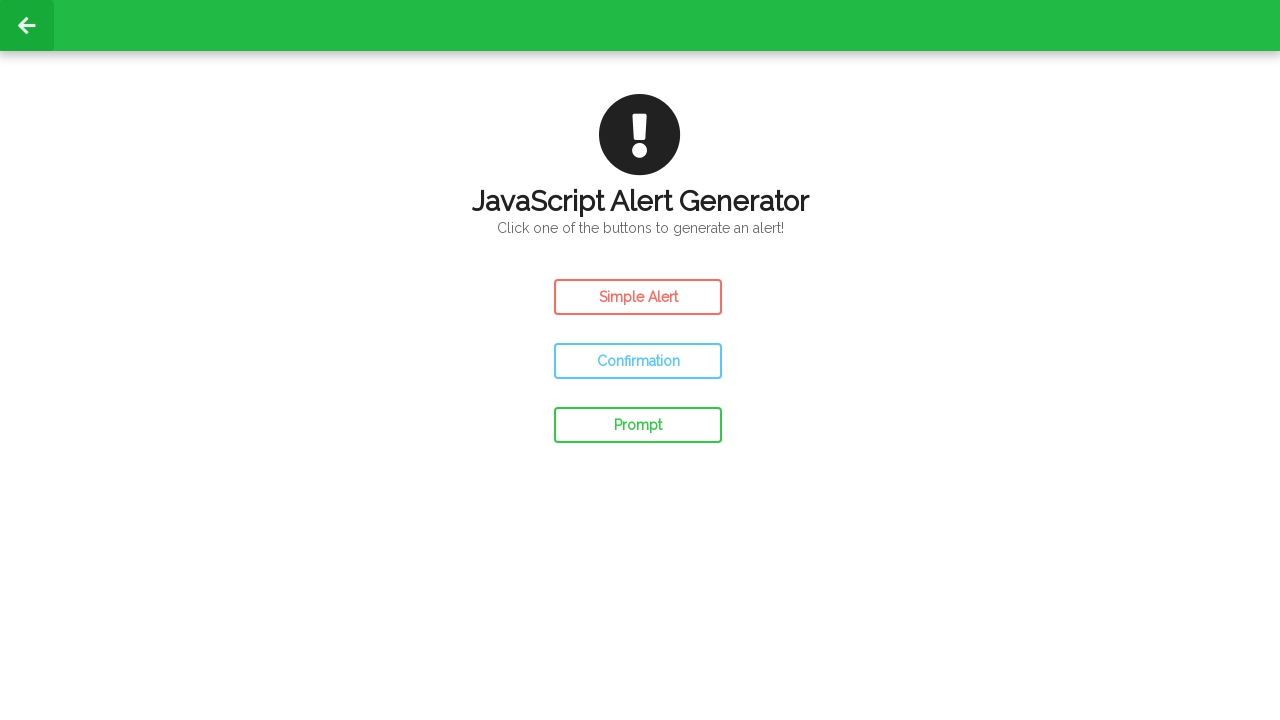

Set up dialog handler to accept prompt with text 'Awesome!'
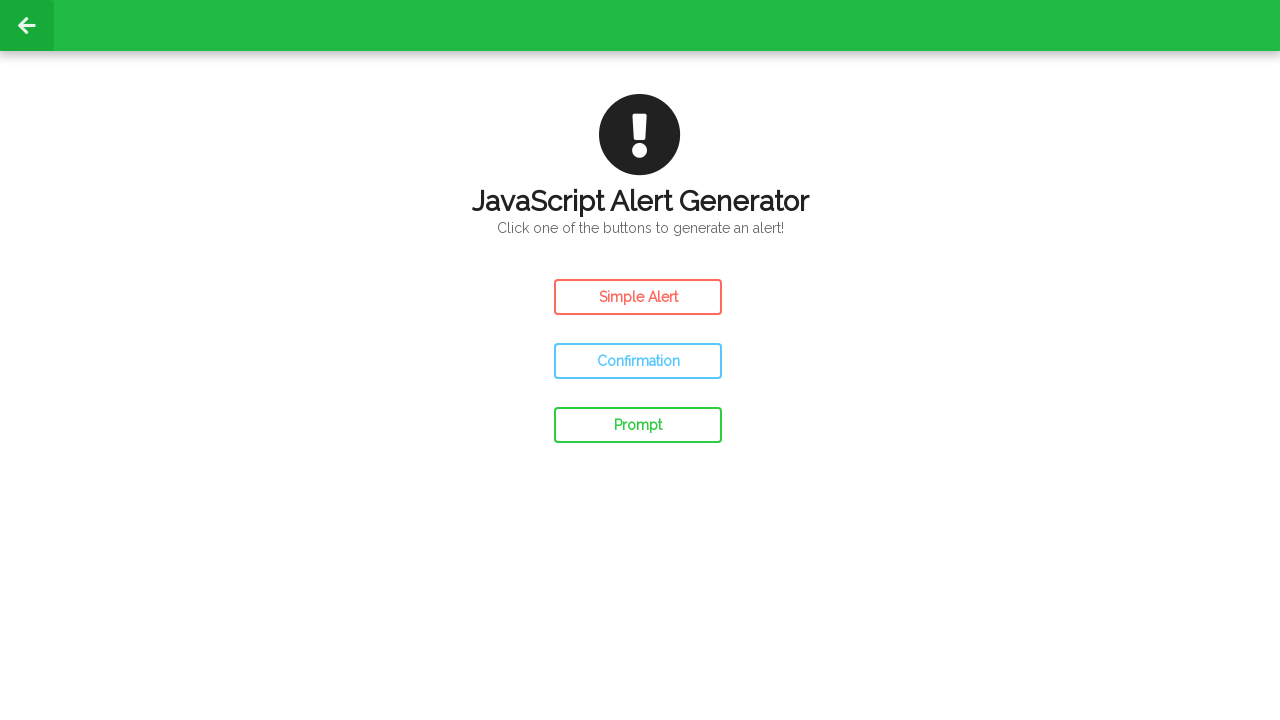

Clicked prompt button to trigger JavaScript prompt alert at (638, 425) on #prompt
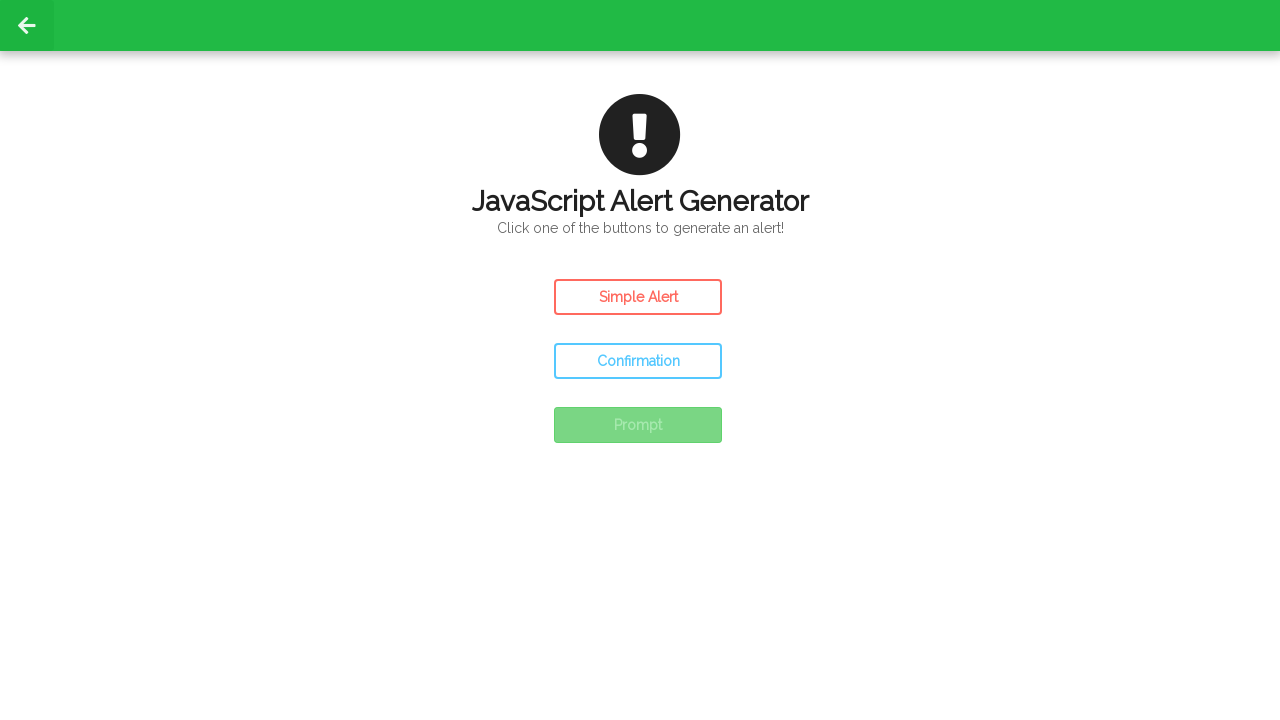

Waited for prompt dialog interaction to complete
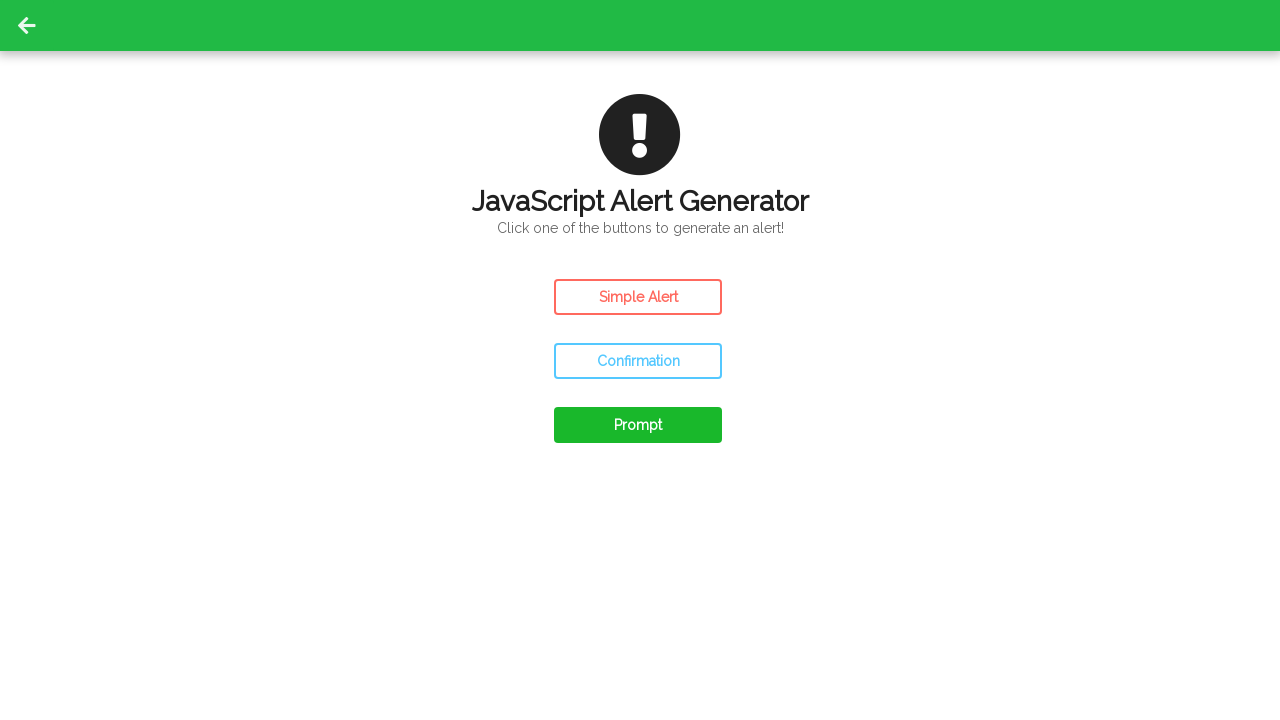

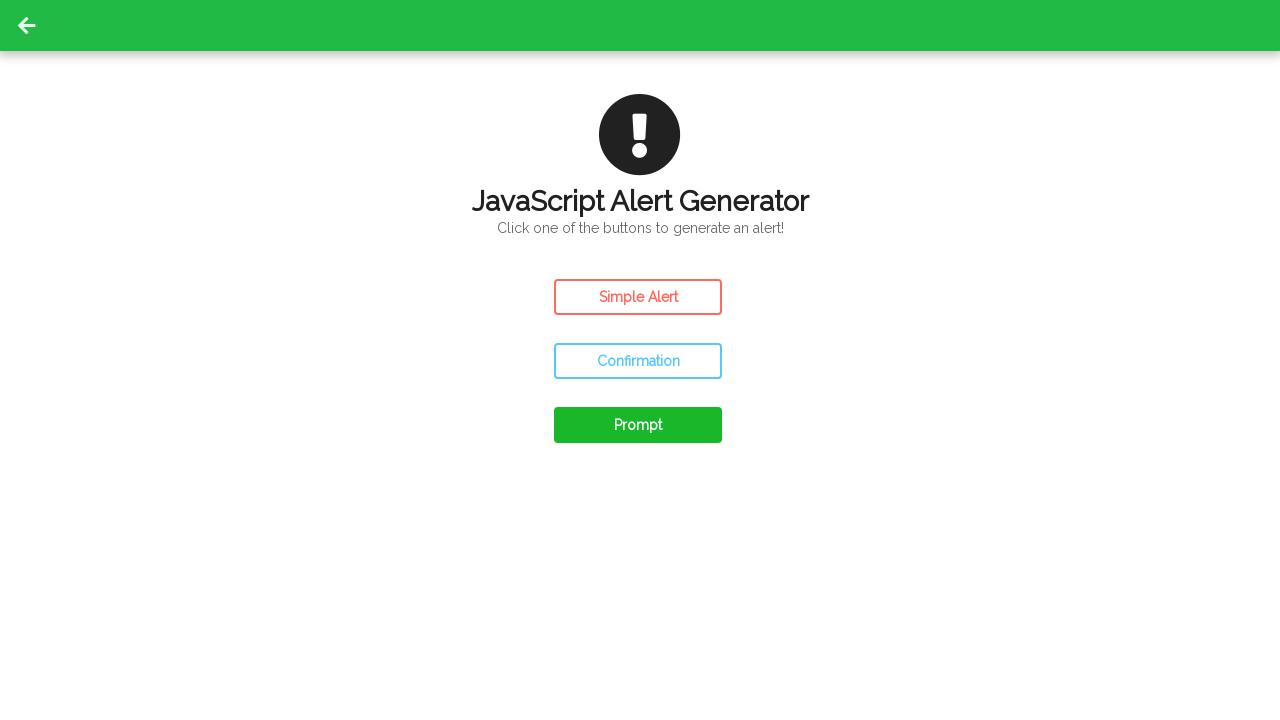